Tests browser window/tab functionality by clicking the "New Tab" button, switching to the newly opened tab, and verifying the heading text appears on the new tab.

Starting URL: https://demoqa.com/browser-windows

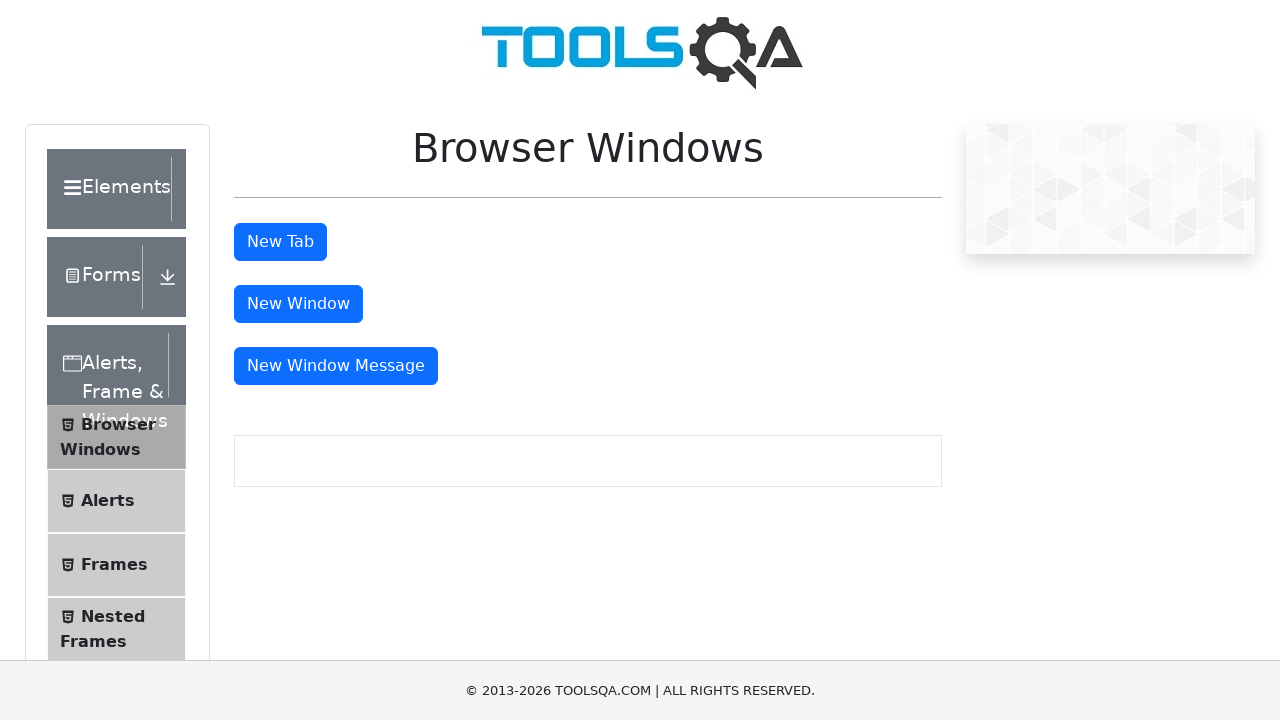

Clicked 'New Tab' button to open a new tab at (280, 242) on button#tabButton
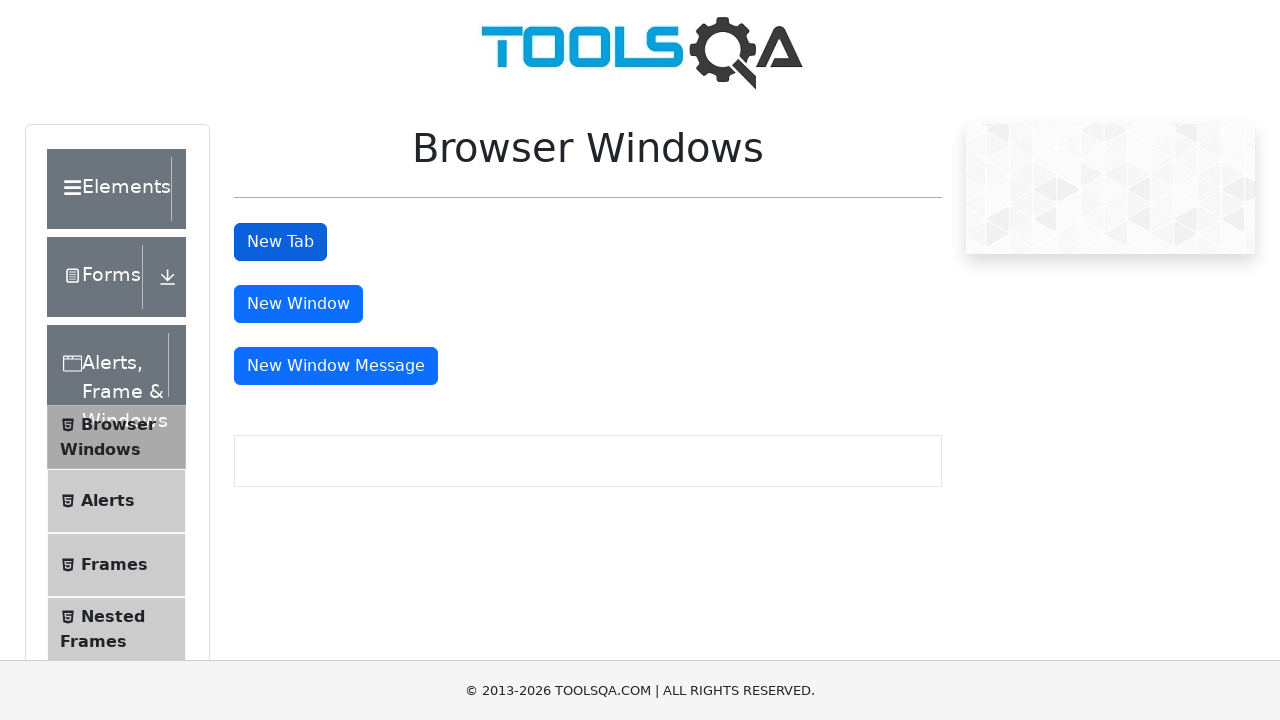

Captured the newly opened tab
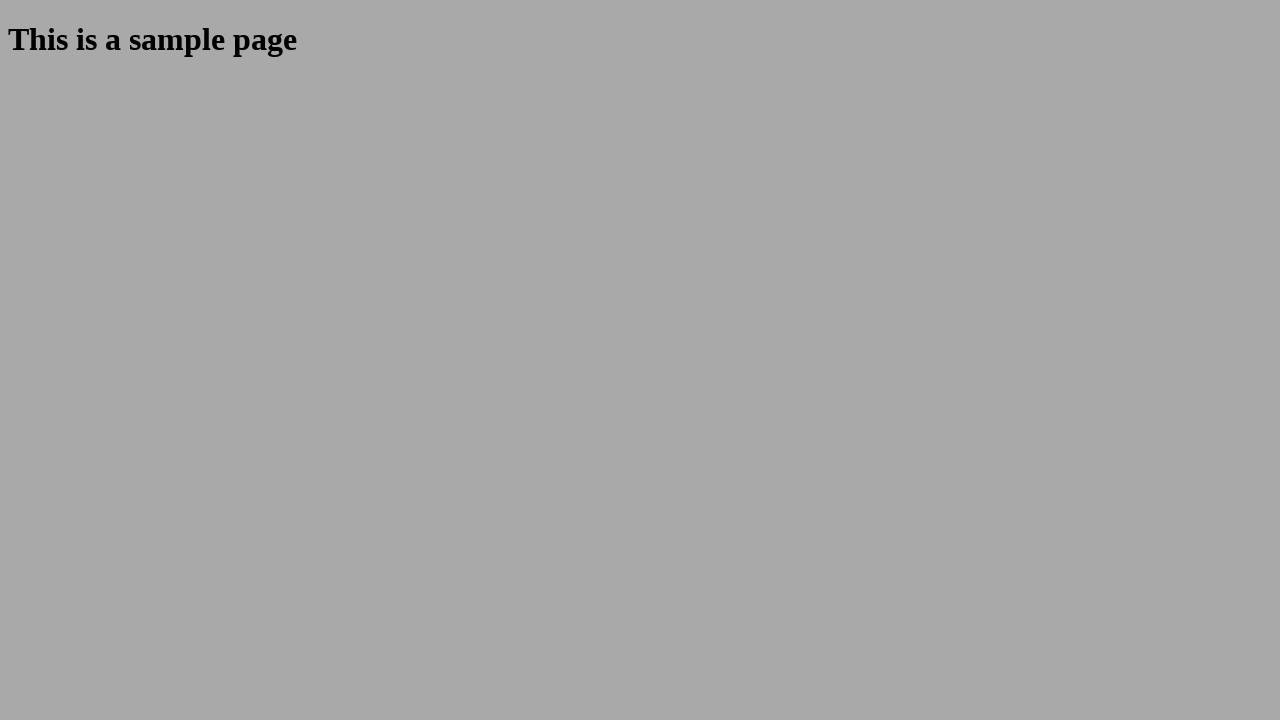

New tab page loaded successfully
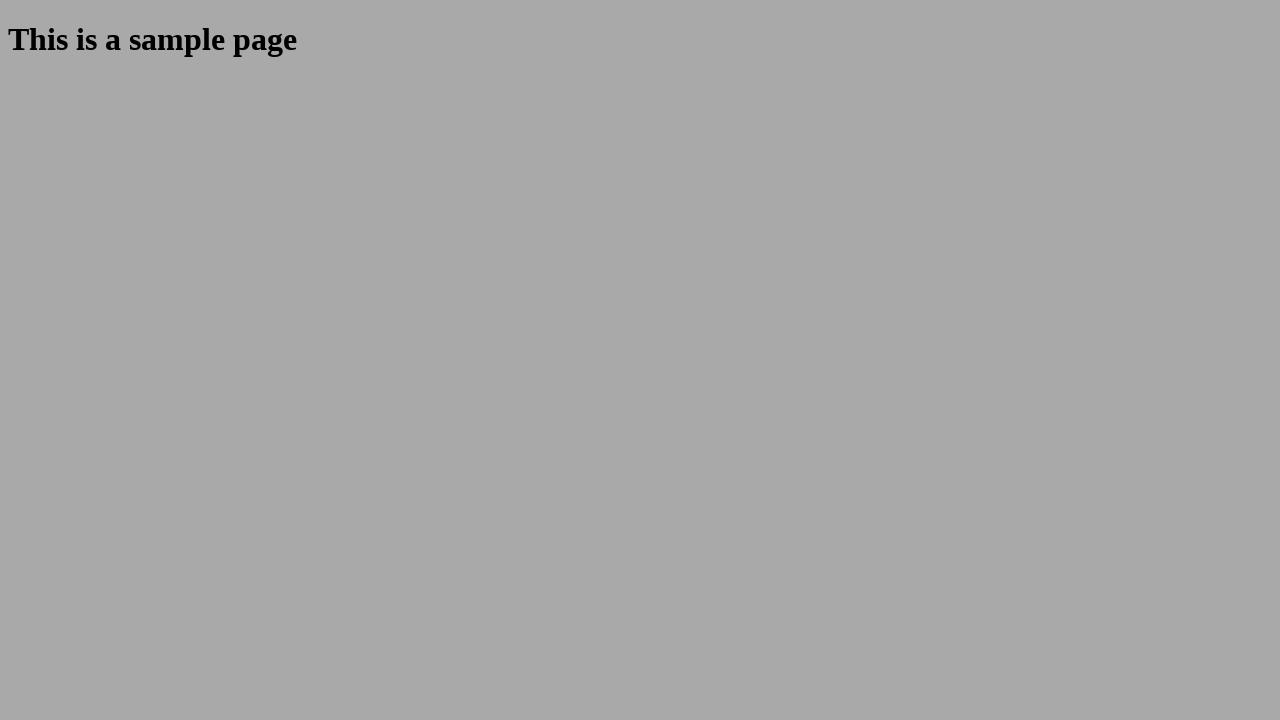

Located the h1#sampleHeading element on the new tab
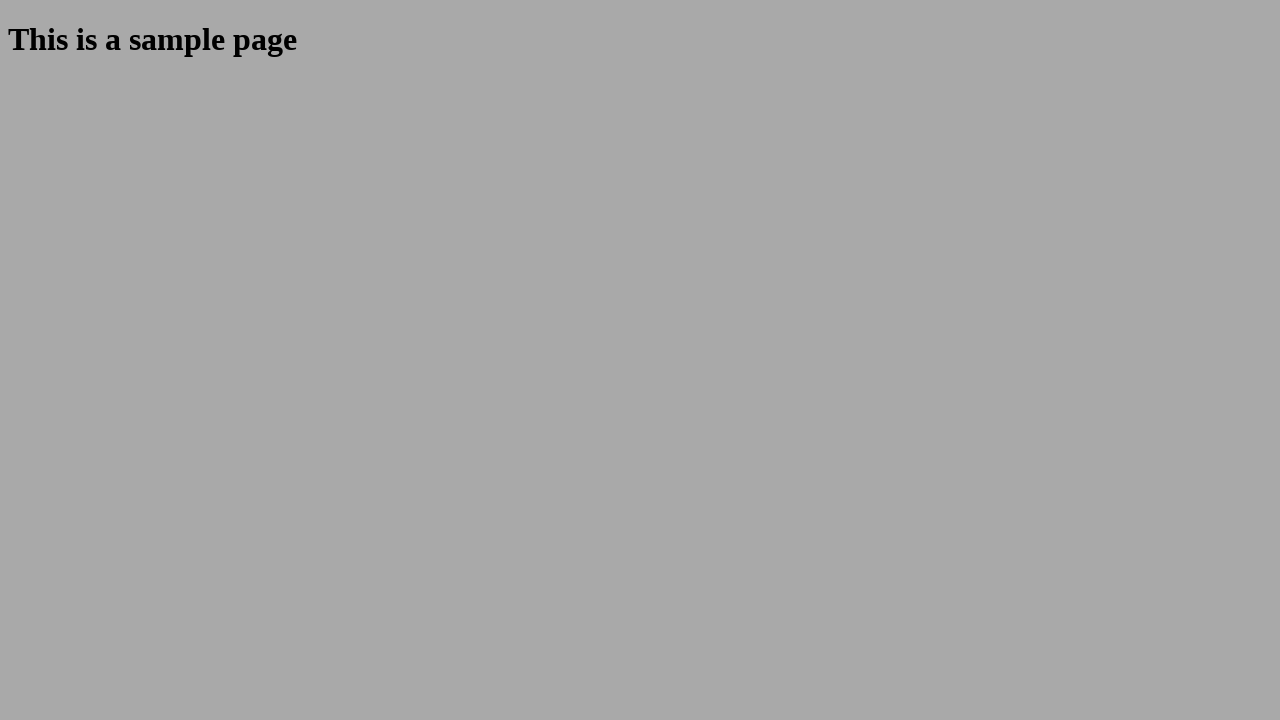

Retrieved heading text: 'This is a sample page'
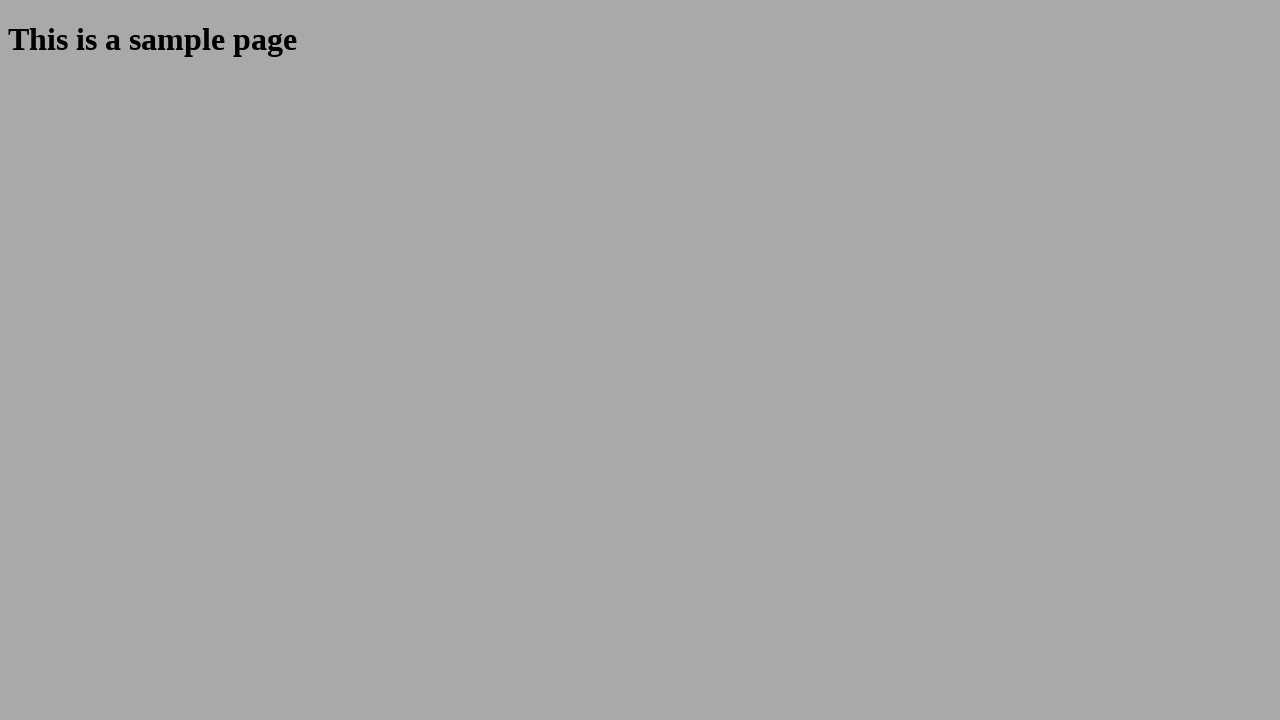

Closed the new tab
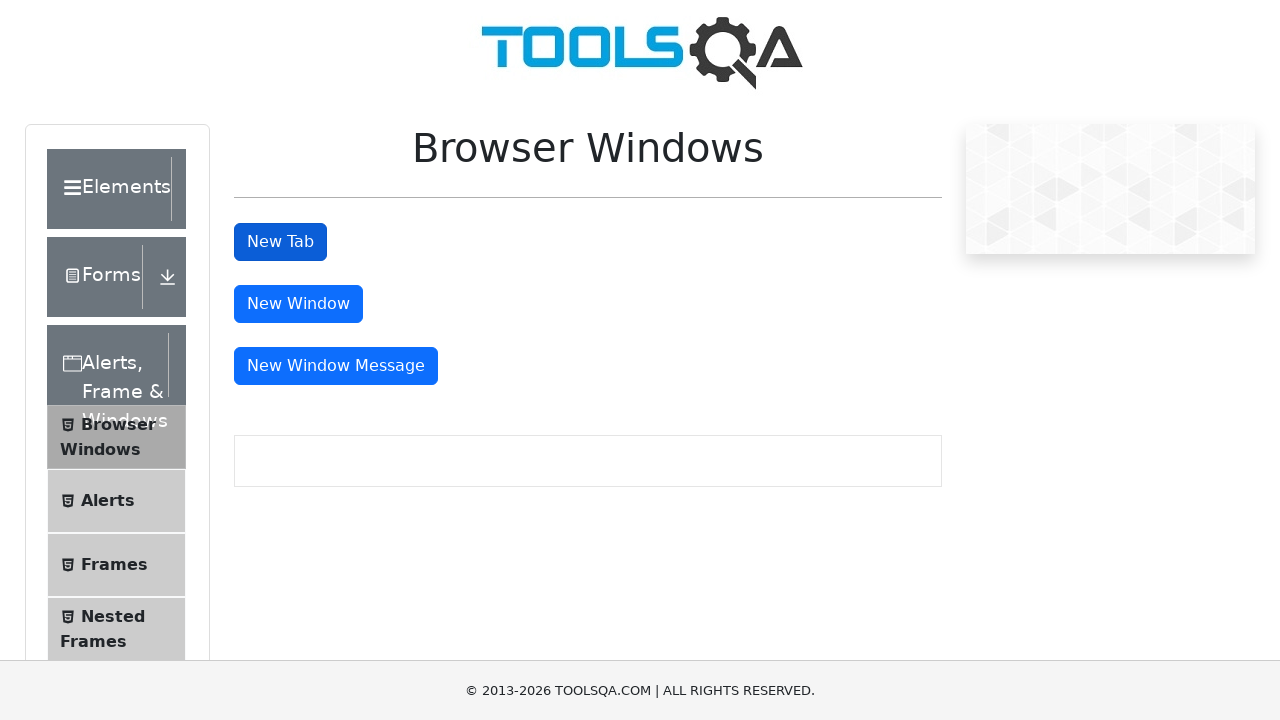

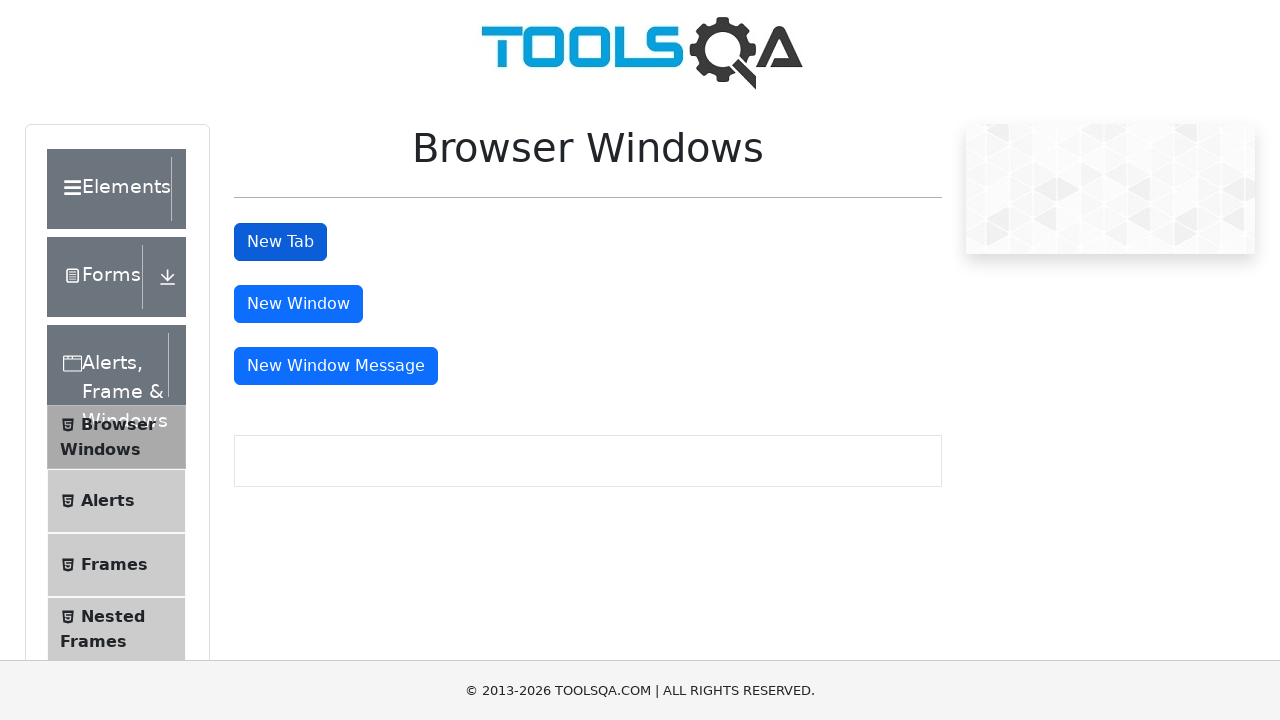